Adds a single product (Potato) to cart by searching through product names and clicking the corresponding add to cart button

Starting URL: https://rahulshettyacademy.com/seleniumPractise/#/

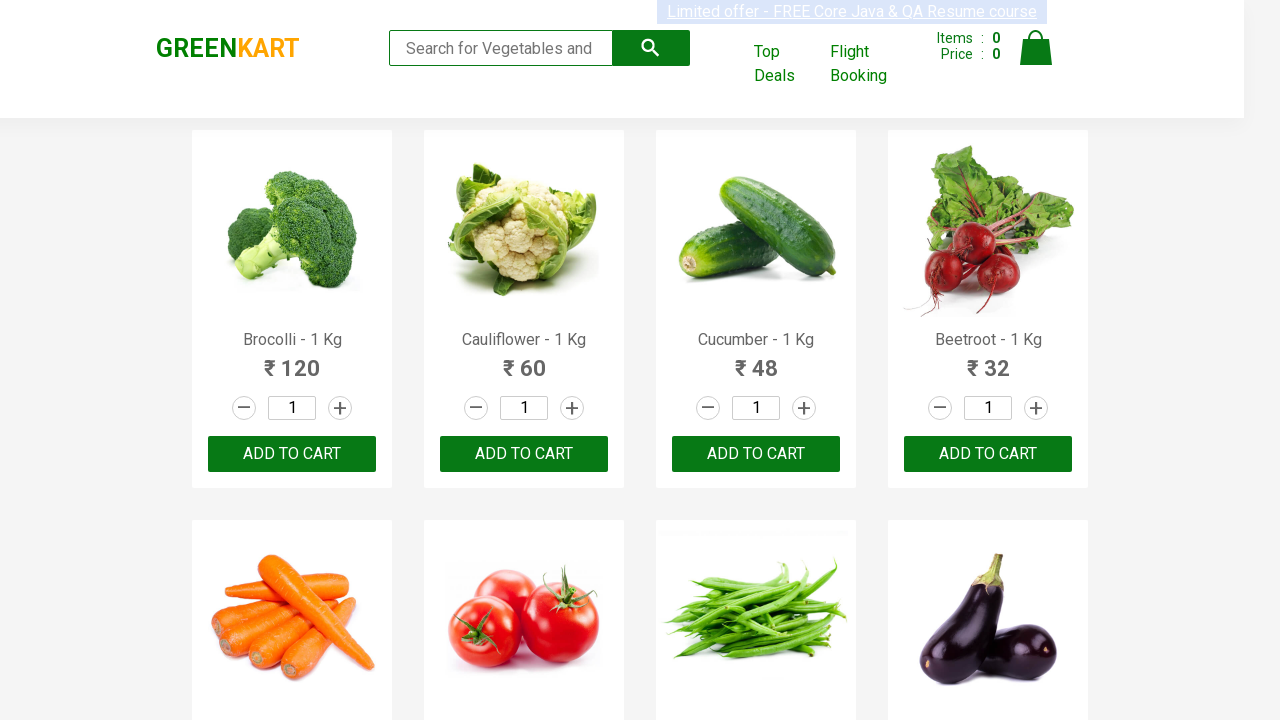

Located all product names on the page
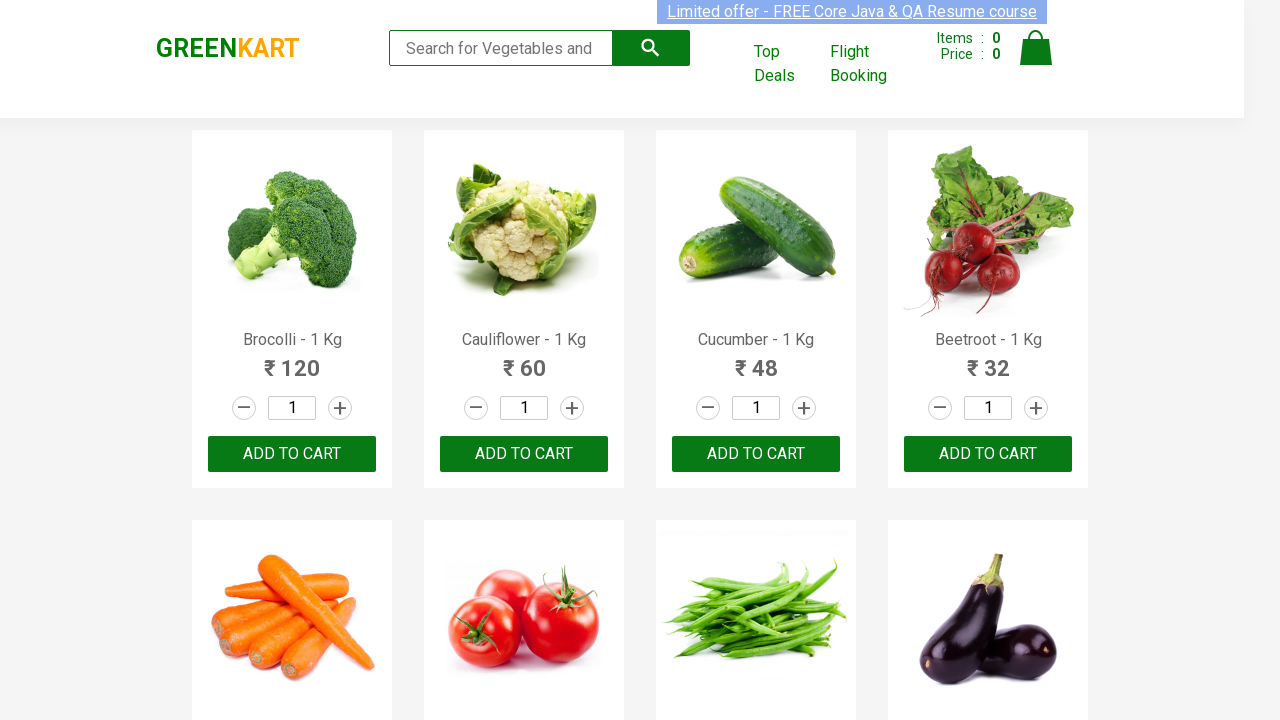

Retrieved text content from product 0
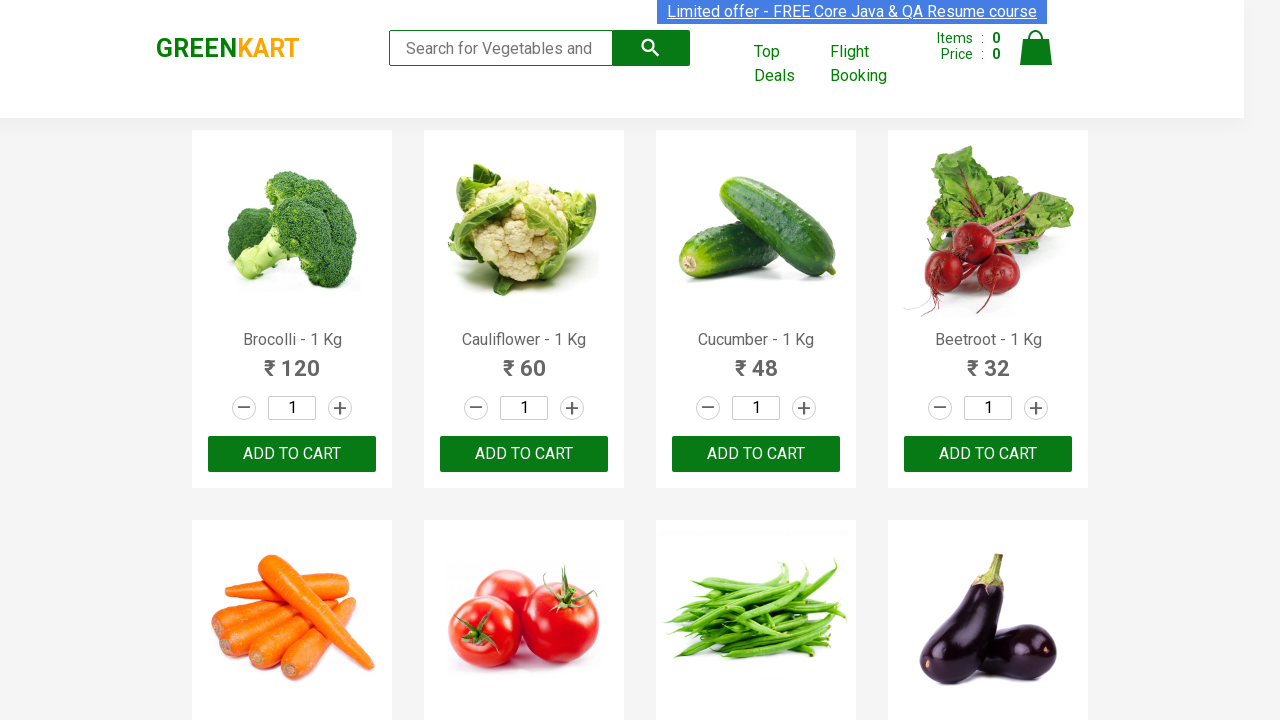

Retrieved text content from product 1
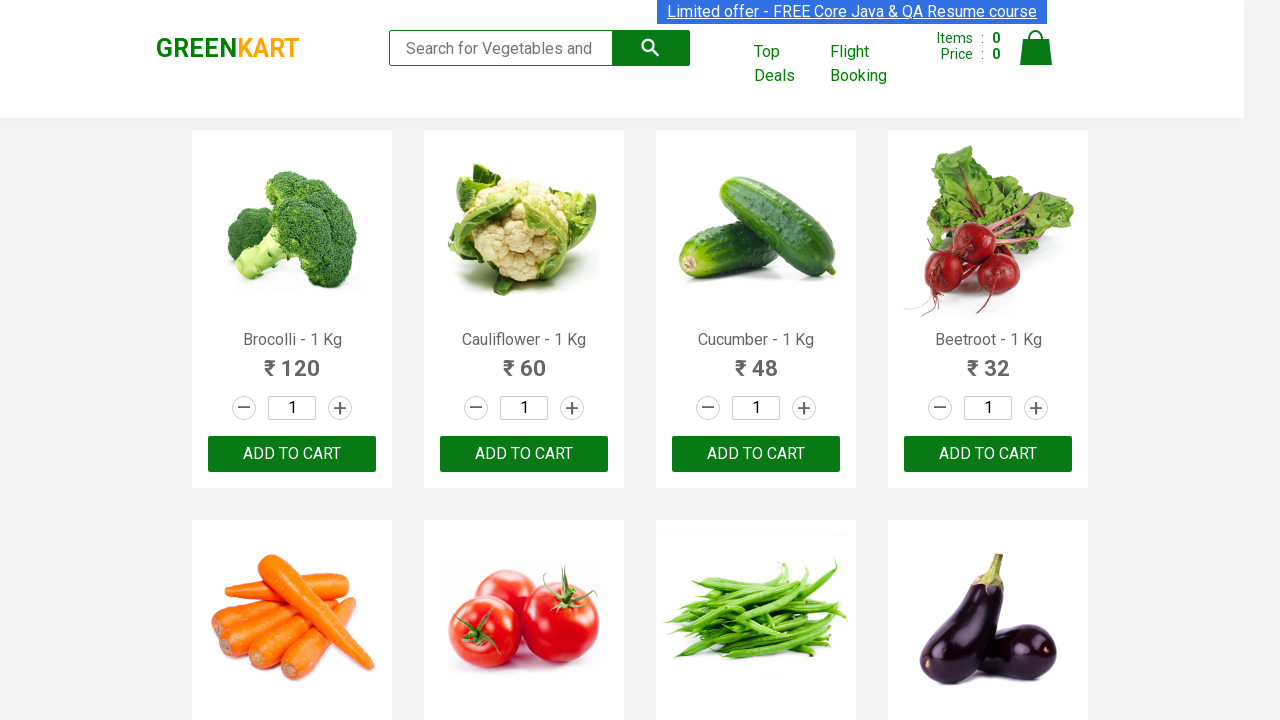

Retrieved text content from product 2
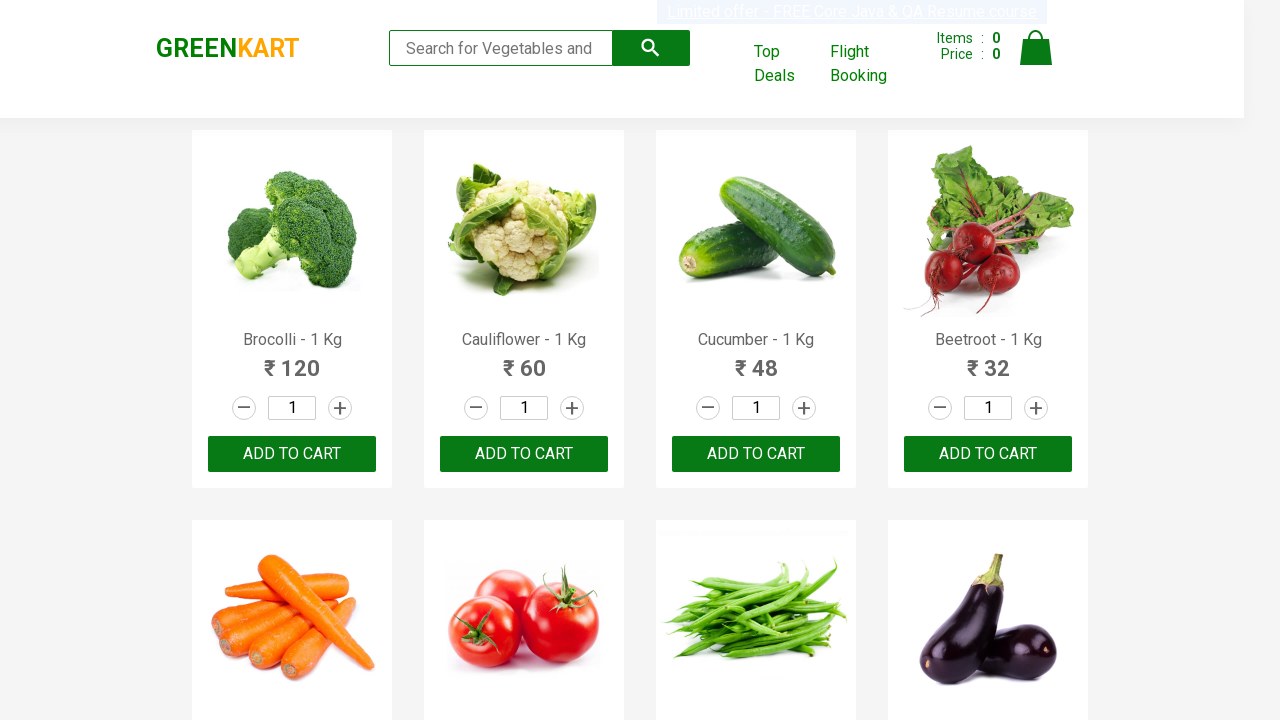

Retrieved text content from product 3
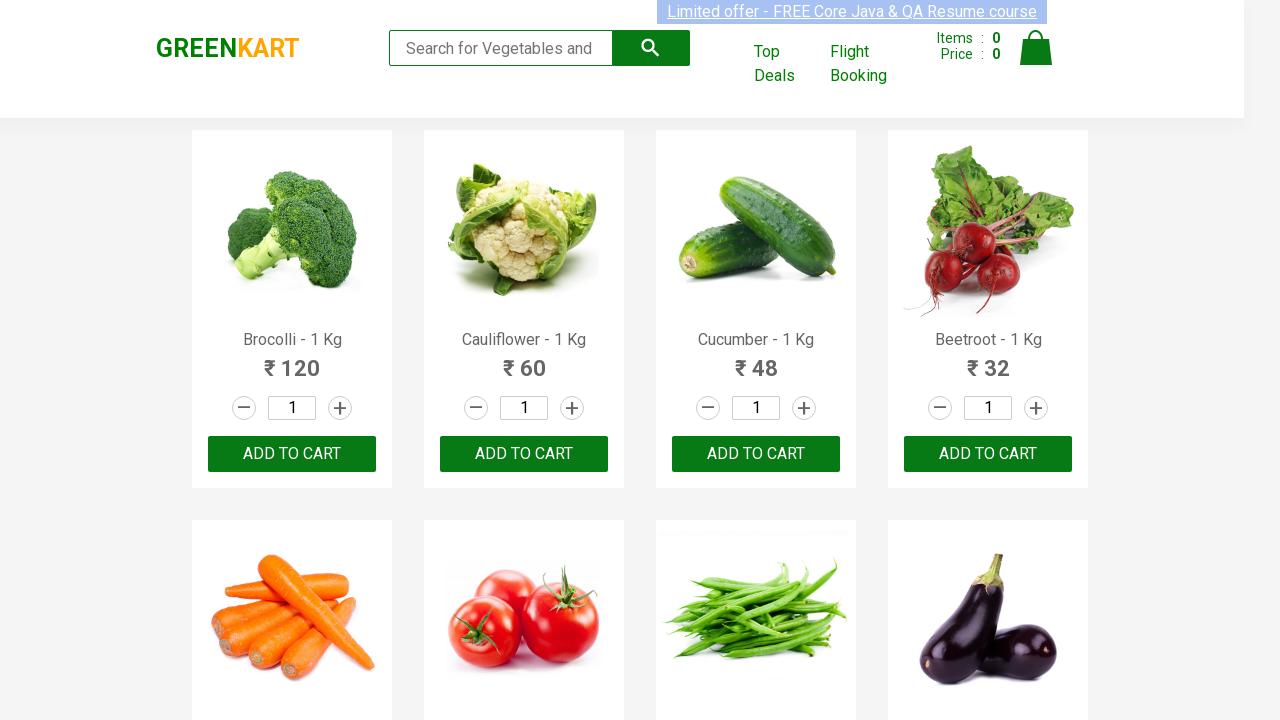

Retrieved text content from product 4
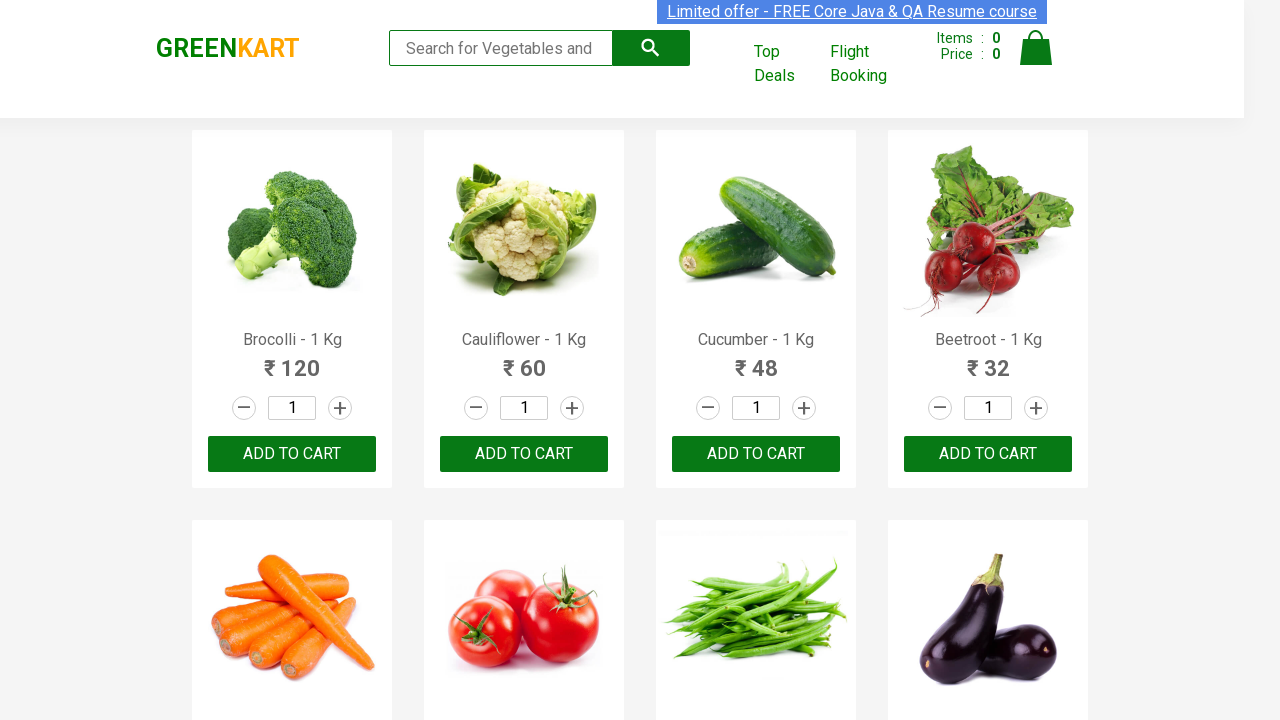

Retrieved text content from product 5
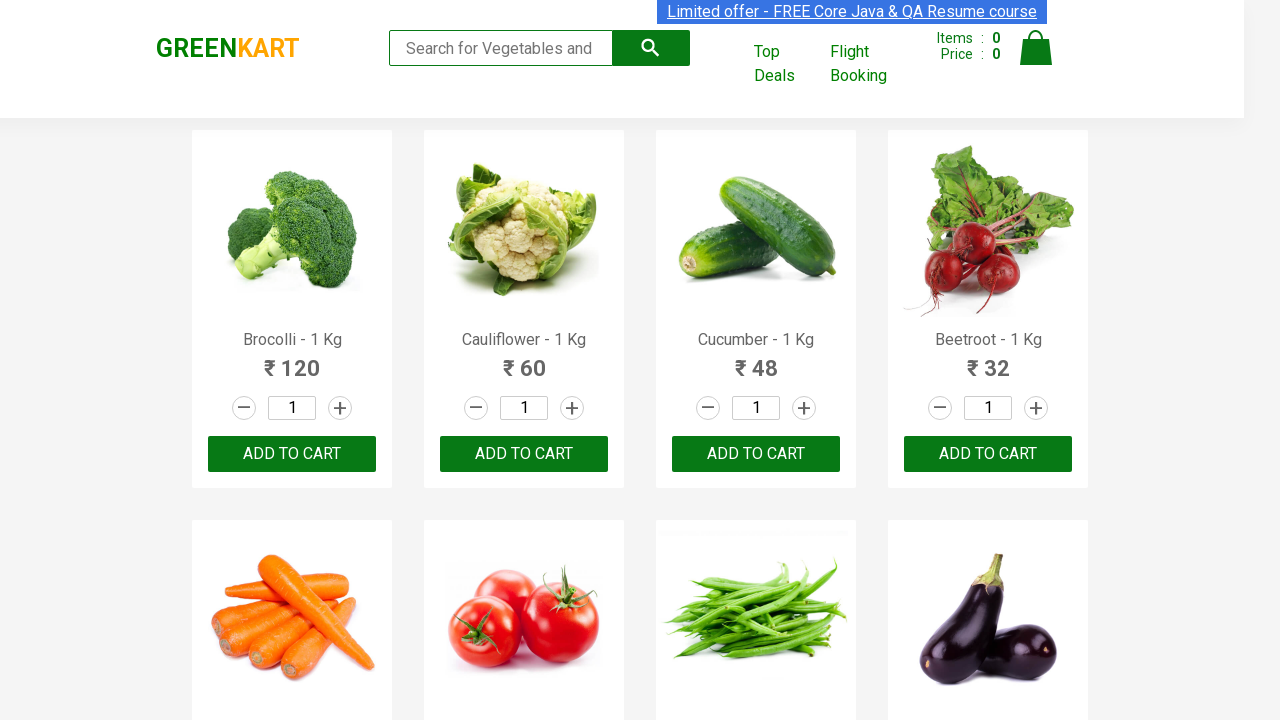

Retrieved text content from product 6
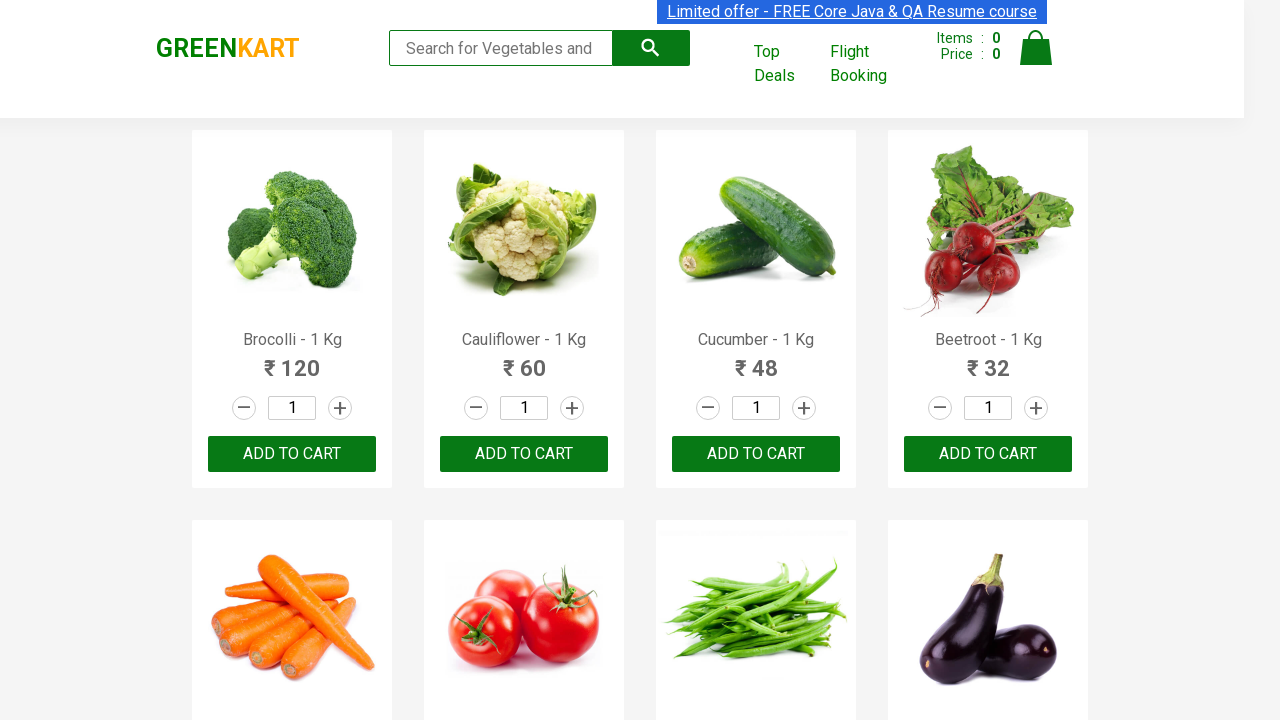

Retrieved text content from product 7
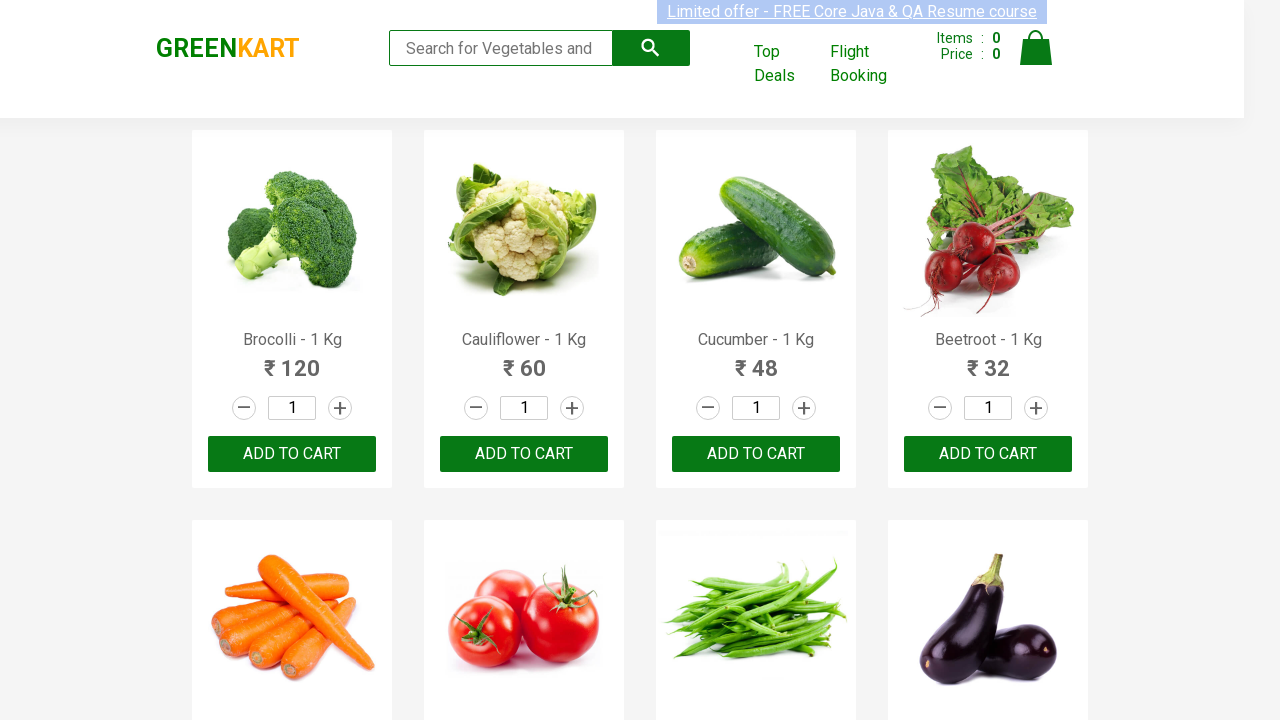

Retrieved text content from product 8
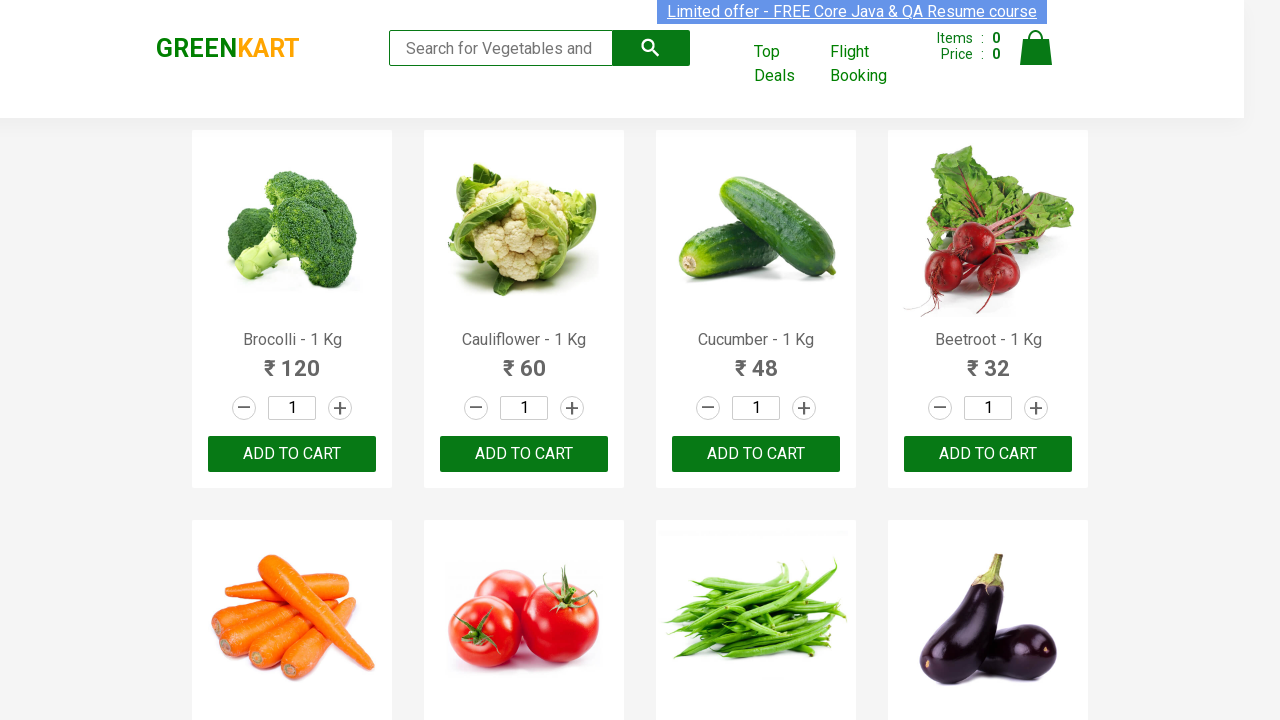

Retrieved text content from product 9
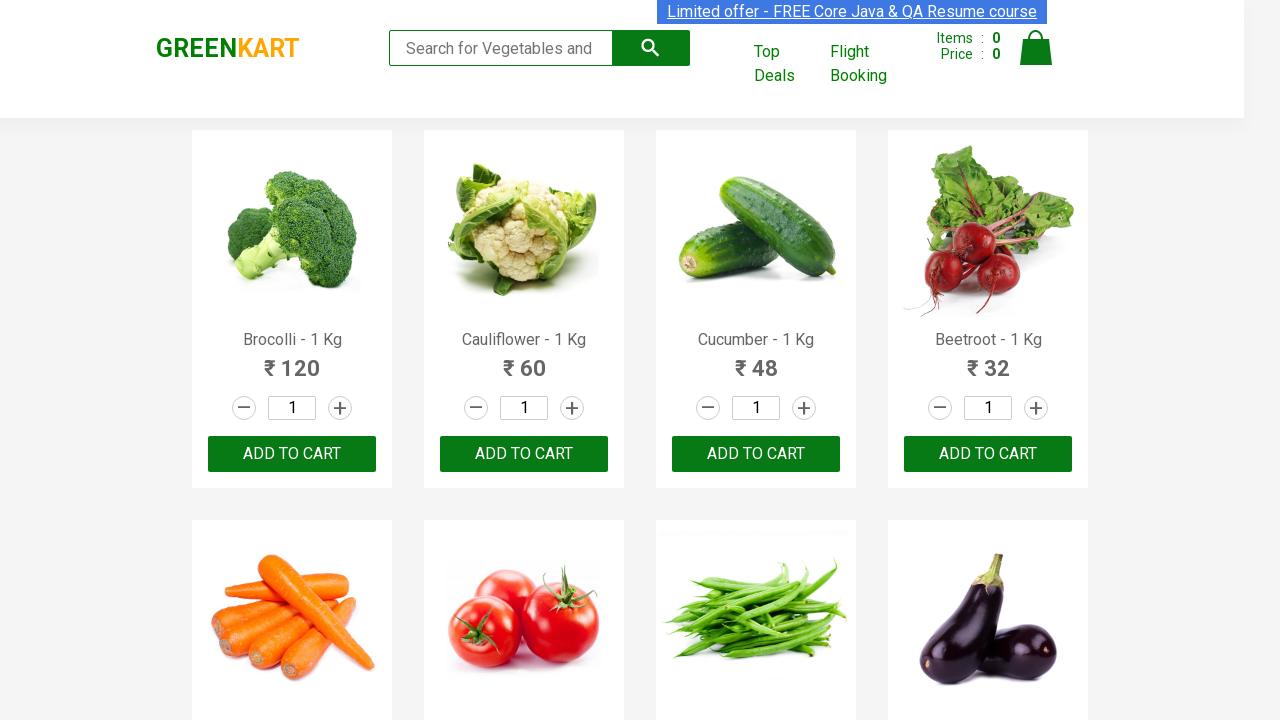

Retrieved text content from product 10
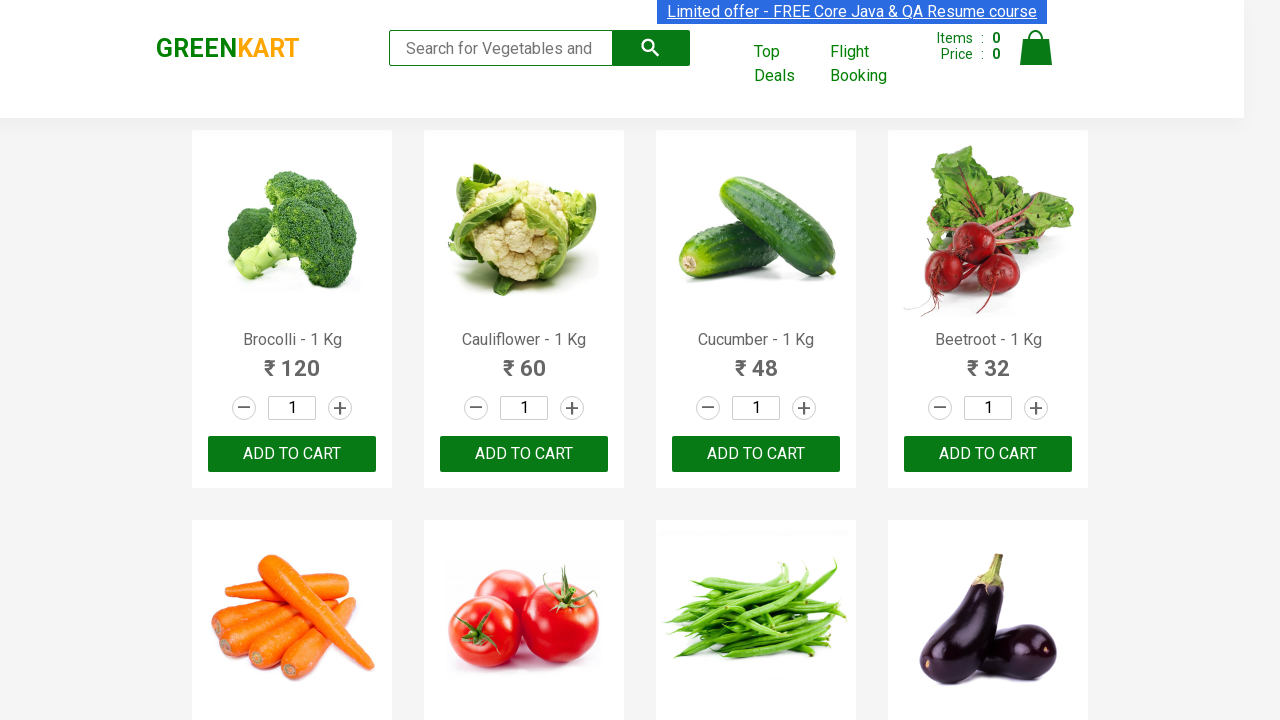

Found Potato product and clicked Add to Cart button at (756, 360) on xpath=//div[@class='product-action']/button >> nth=10
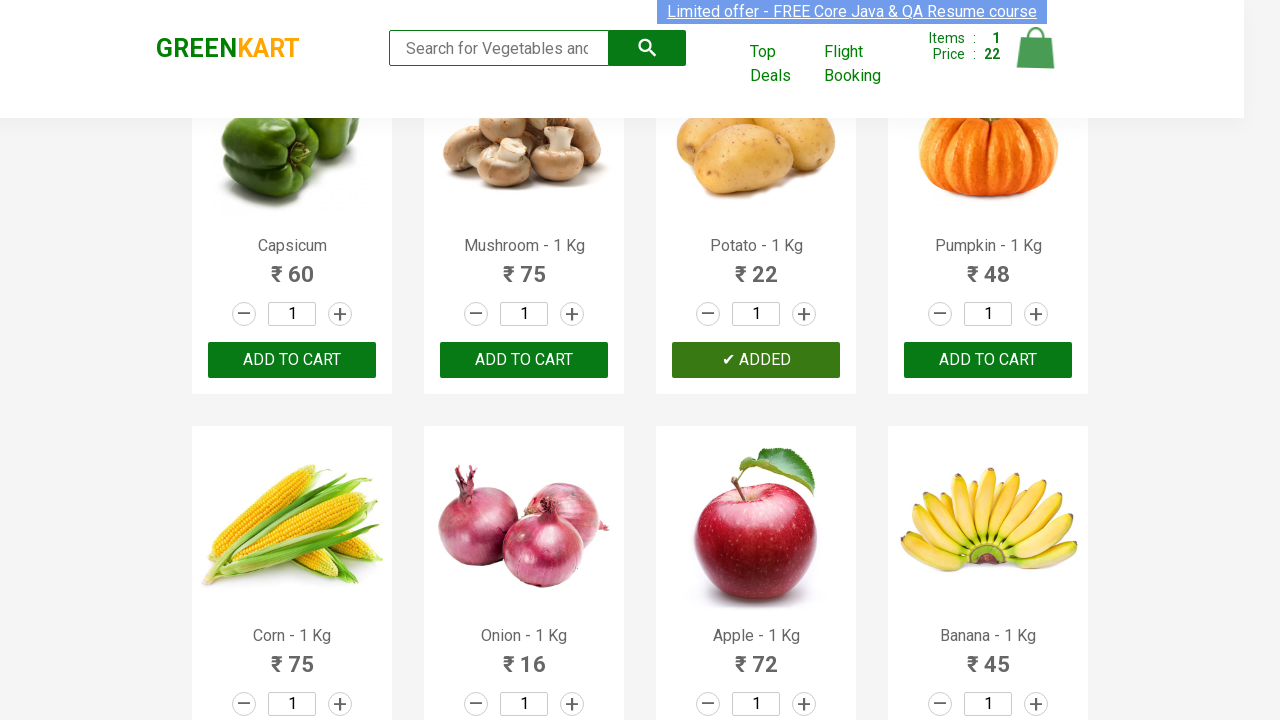

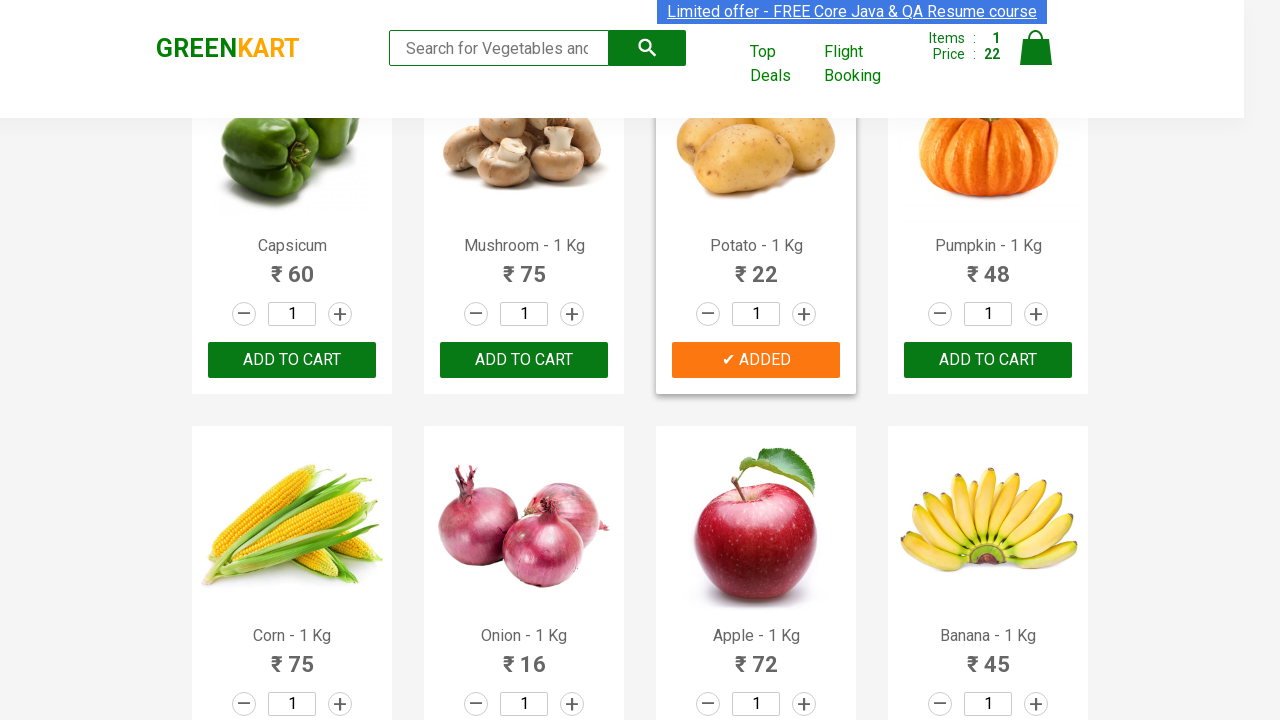